Tests a loading modal by clicking the Run button, waiting for content to load, and then clicking Save Changes

Starting URL: http://demo.automationtesting.in/Loader.html

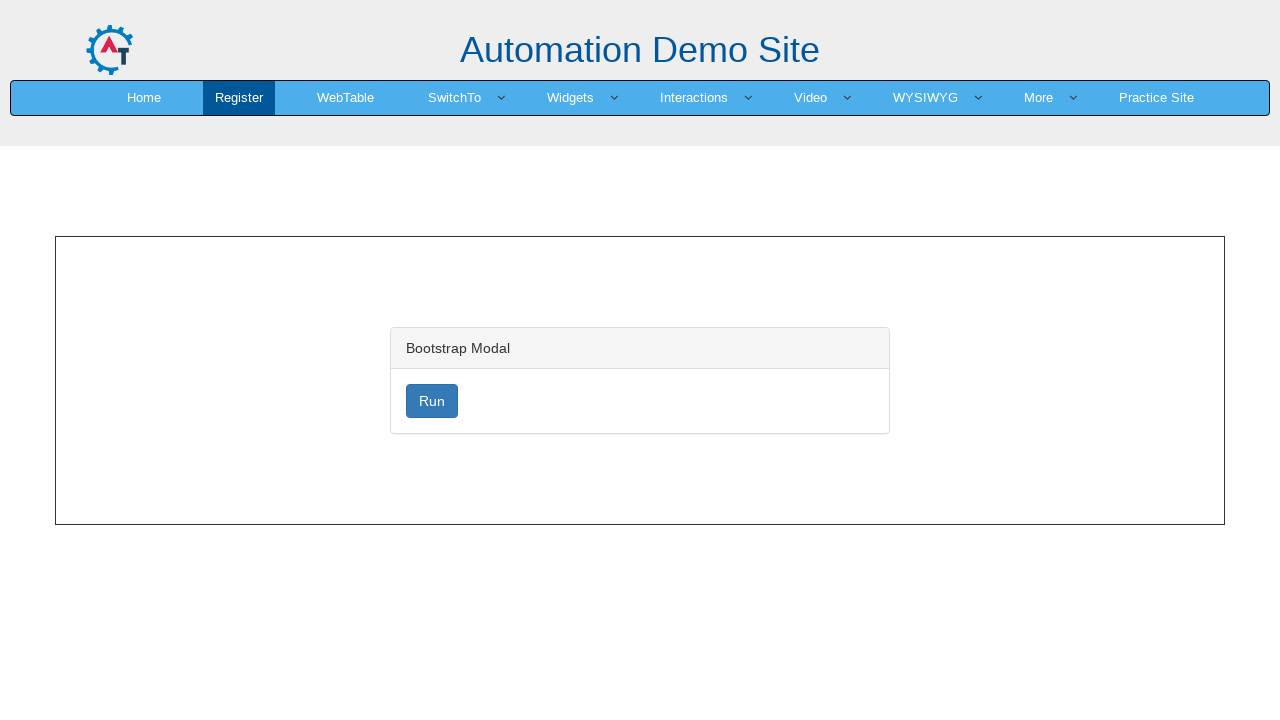

Clicked the Run button to trigger the loading modal at (432, 401) on button#loader
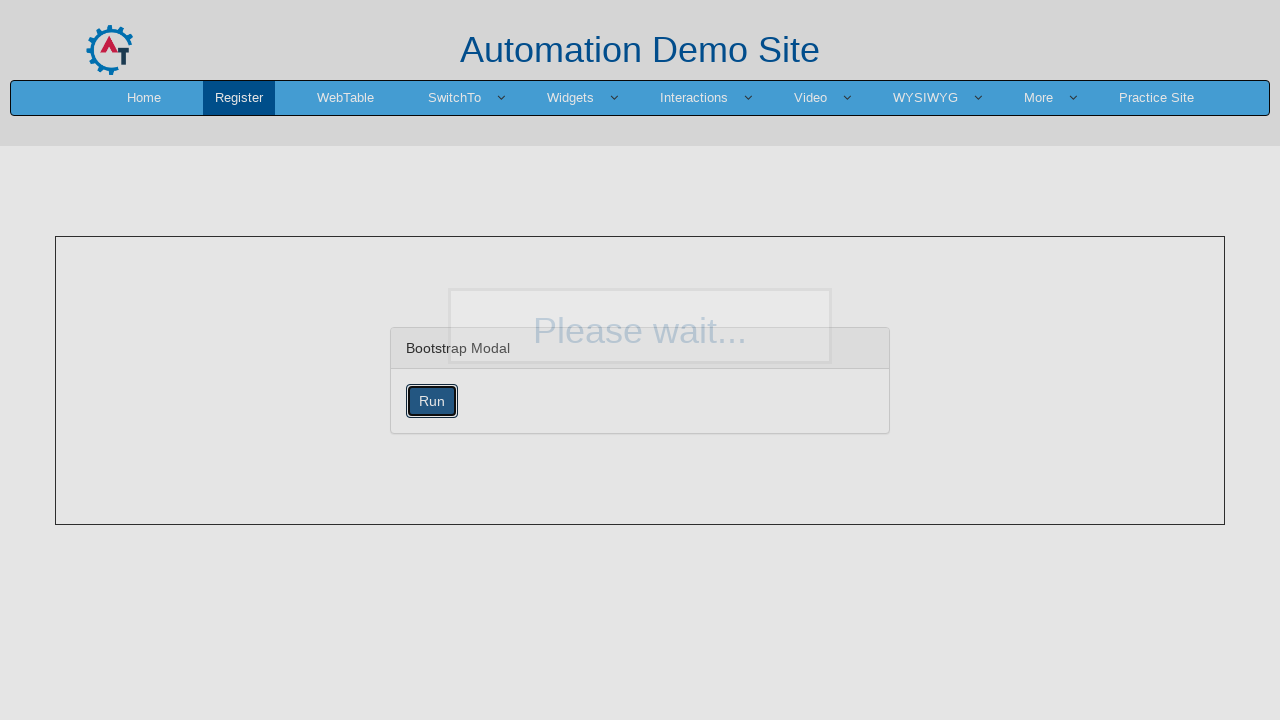

Waited for content to load in the modal - Lorem text appeared
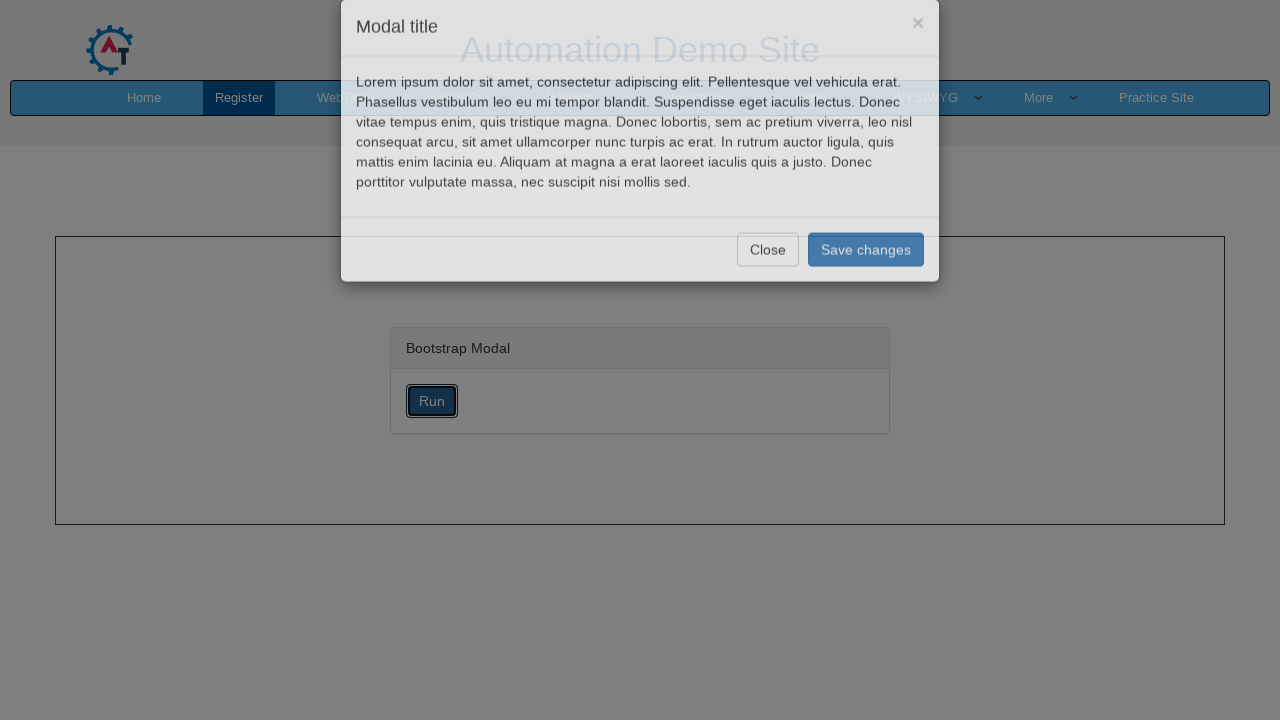

Clicked the Save Changes button in the modal at (866, 281) on xpath=//div[@id='myModal']//button[2]
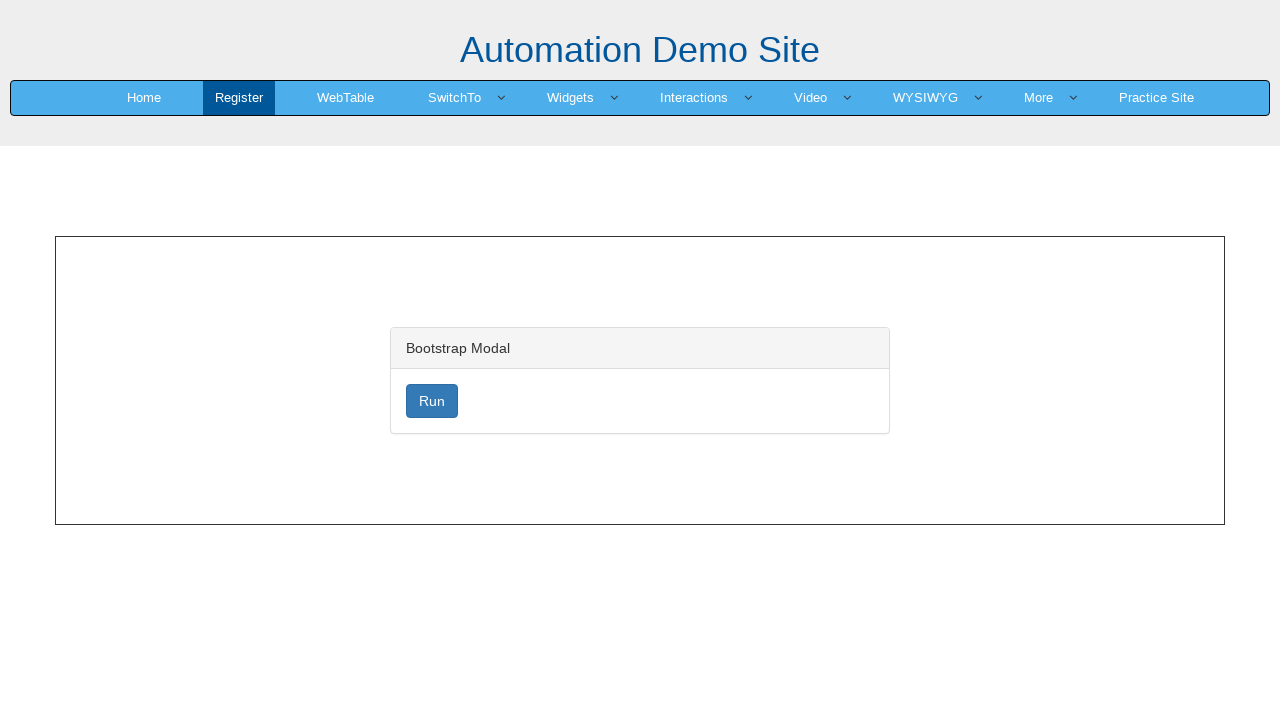

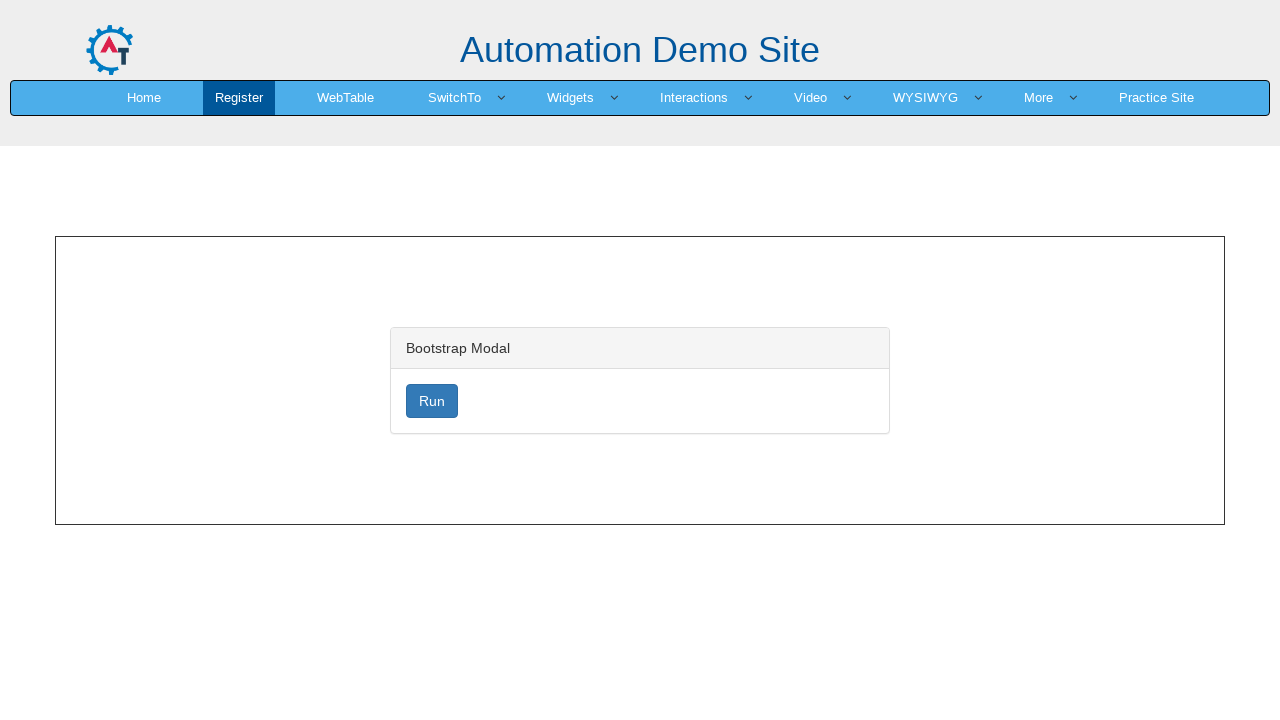